Tests drag-and-drop functionality on the jQuery UI demo page by dragging a source element onto a target drop zone within an iframe

Starting URL: https://jqueryui.com/droppable/

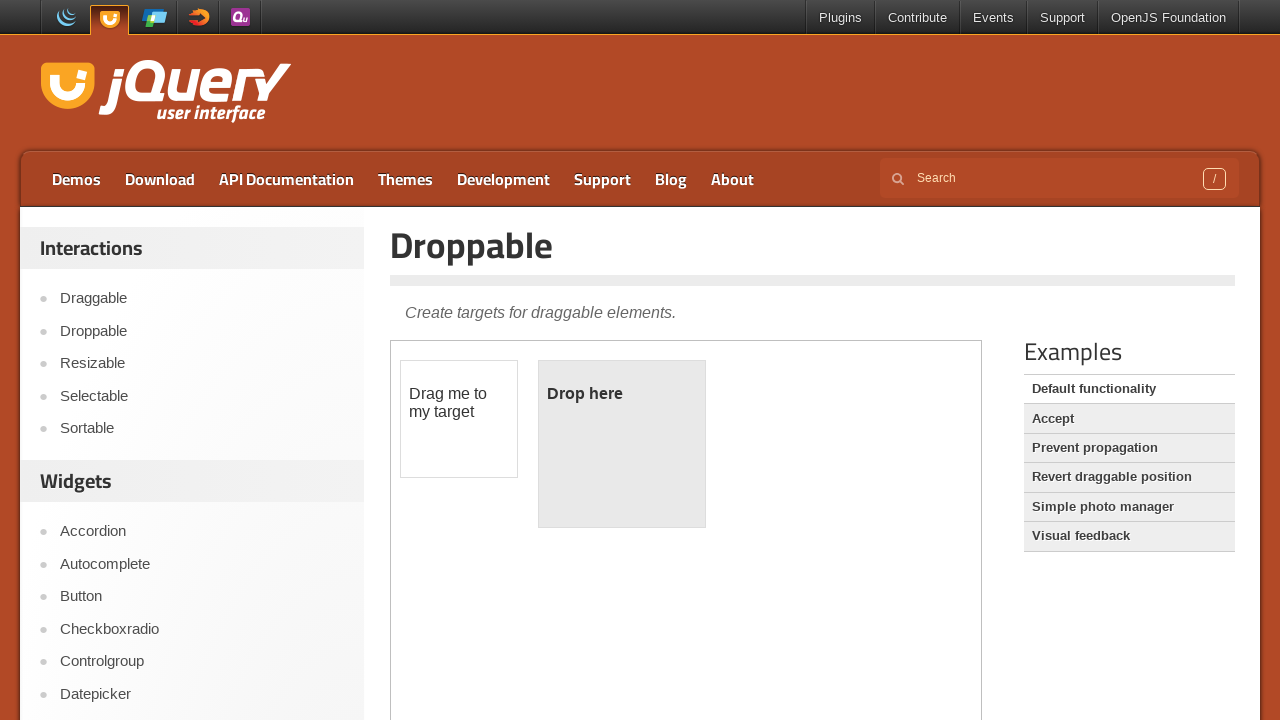

Located the demo iframe containing draggable elements
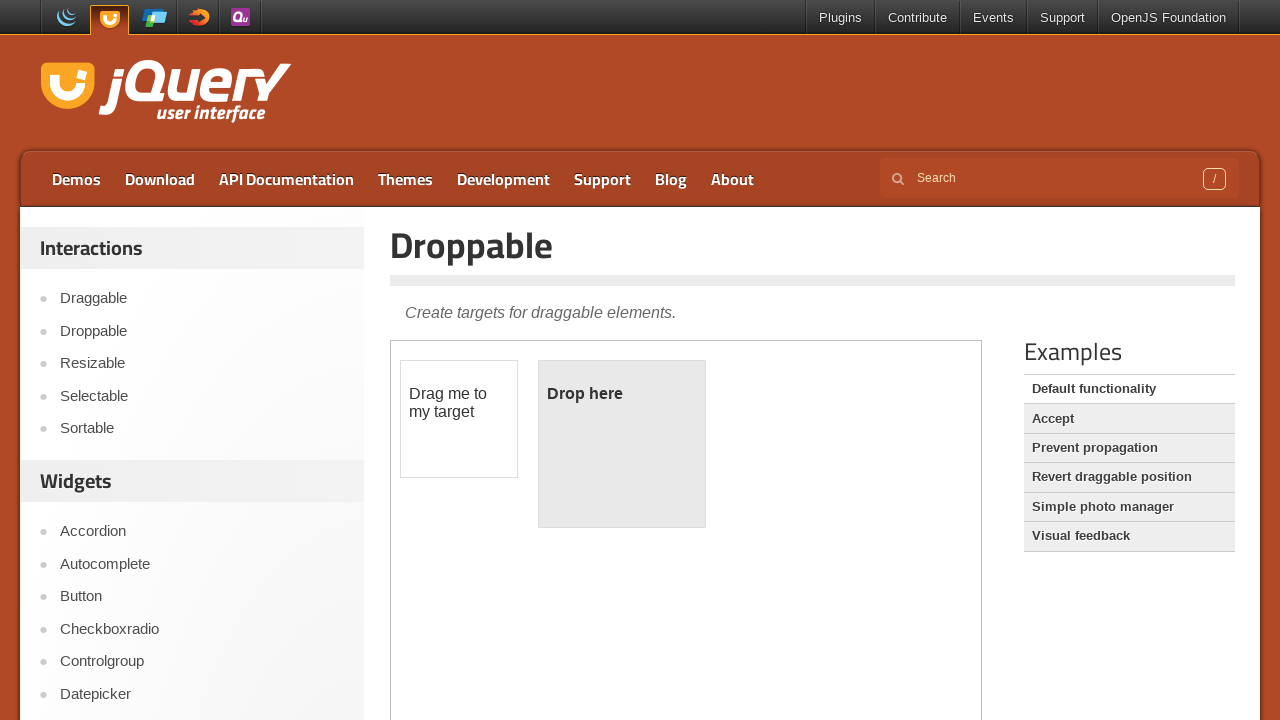

Located the draggable source element
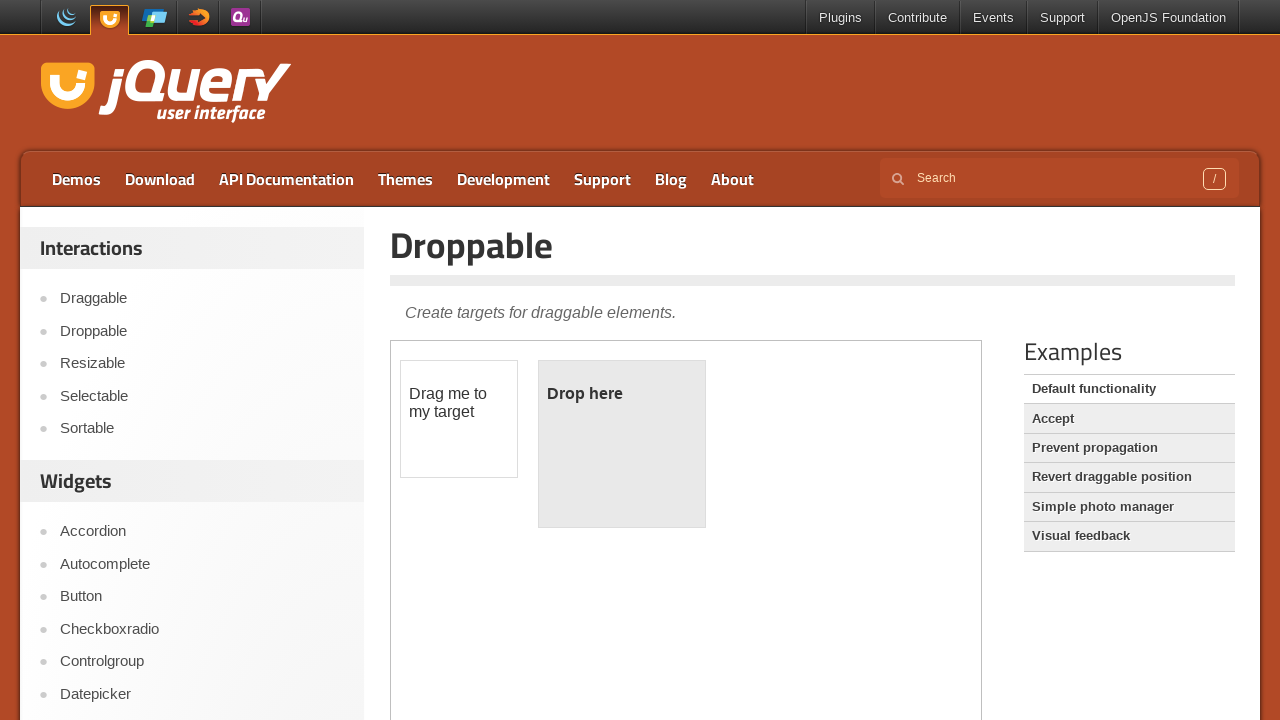

Located the droppable target element
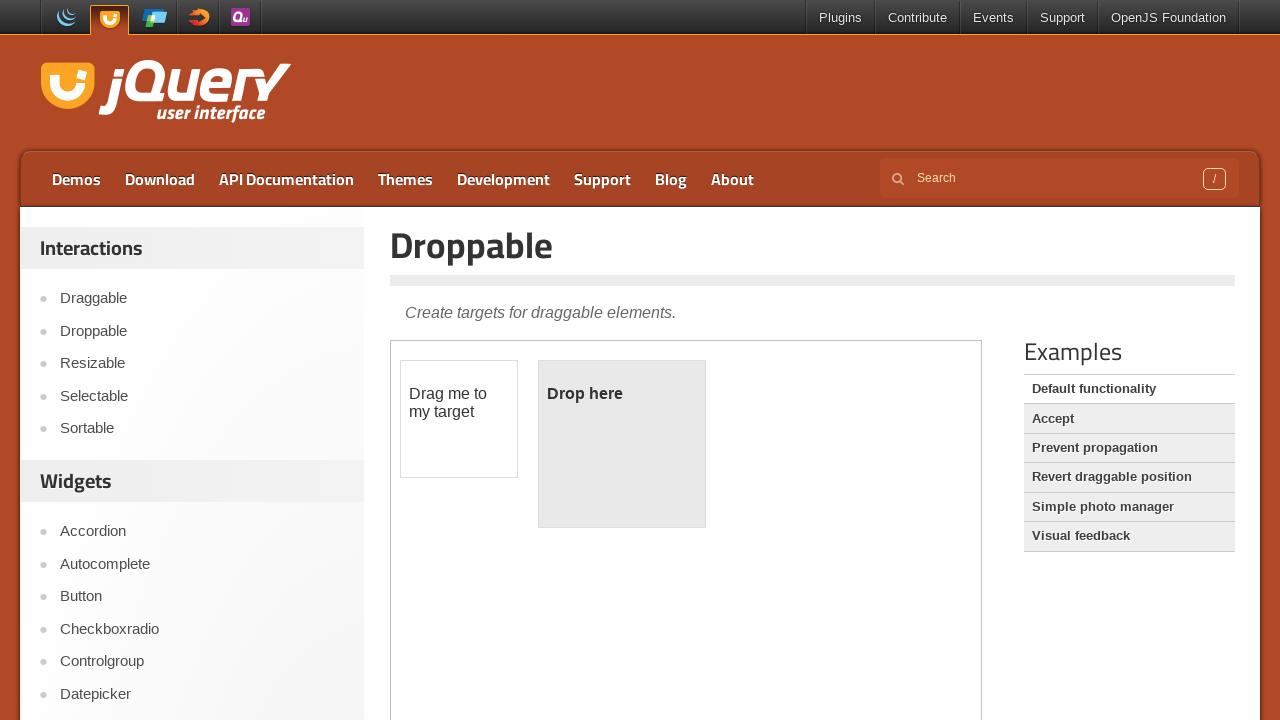

Dragged the source element onto the target drop zone at (622, 444)
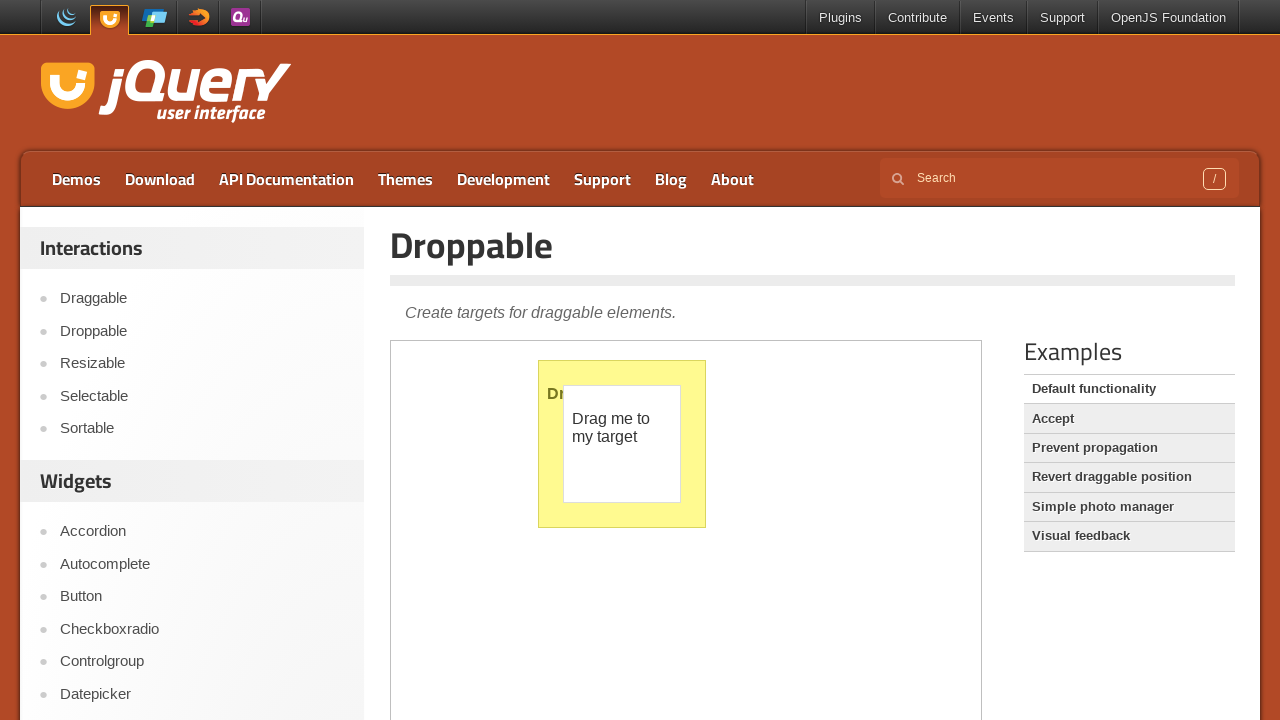

Verified that the drop was successful - droppable element now displays 'Dropped!'
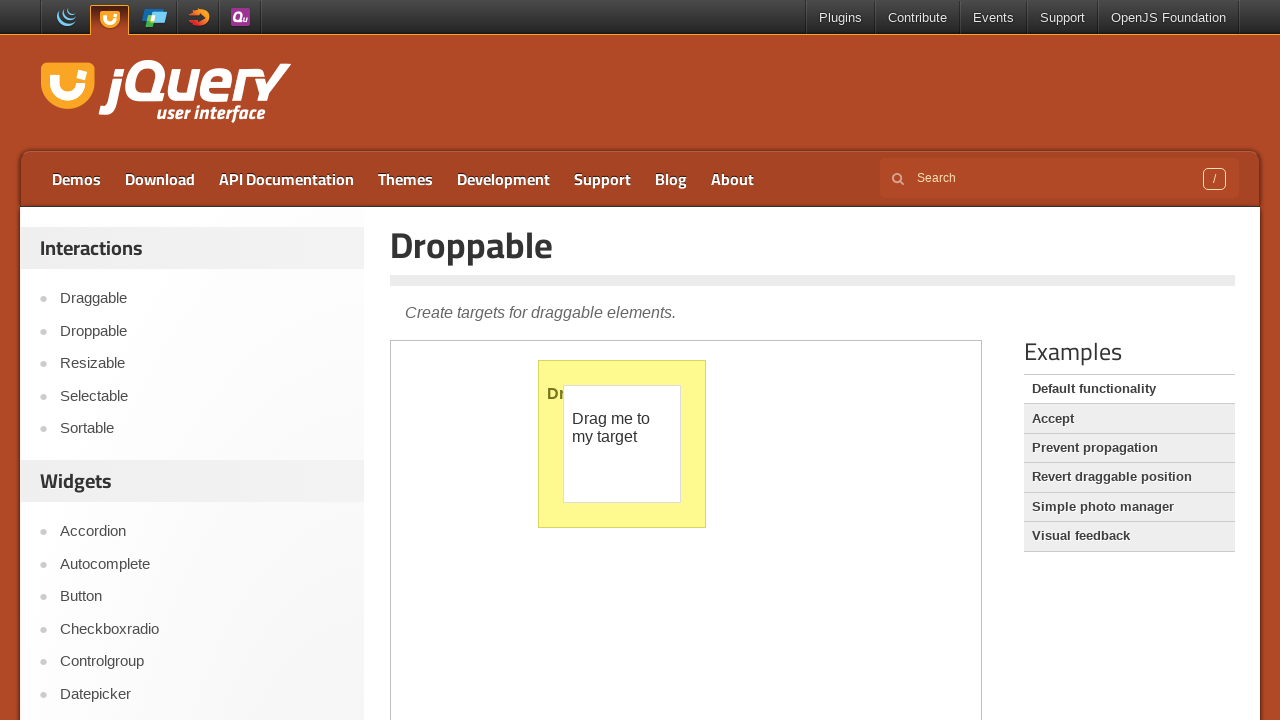

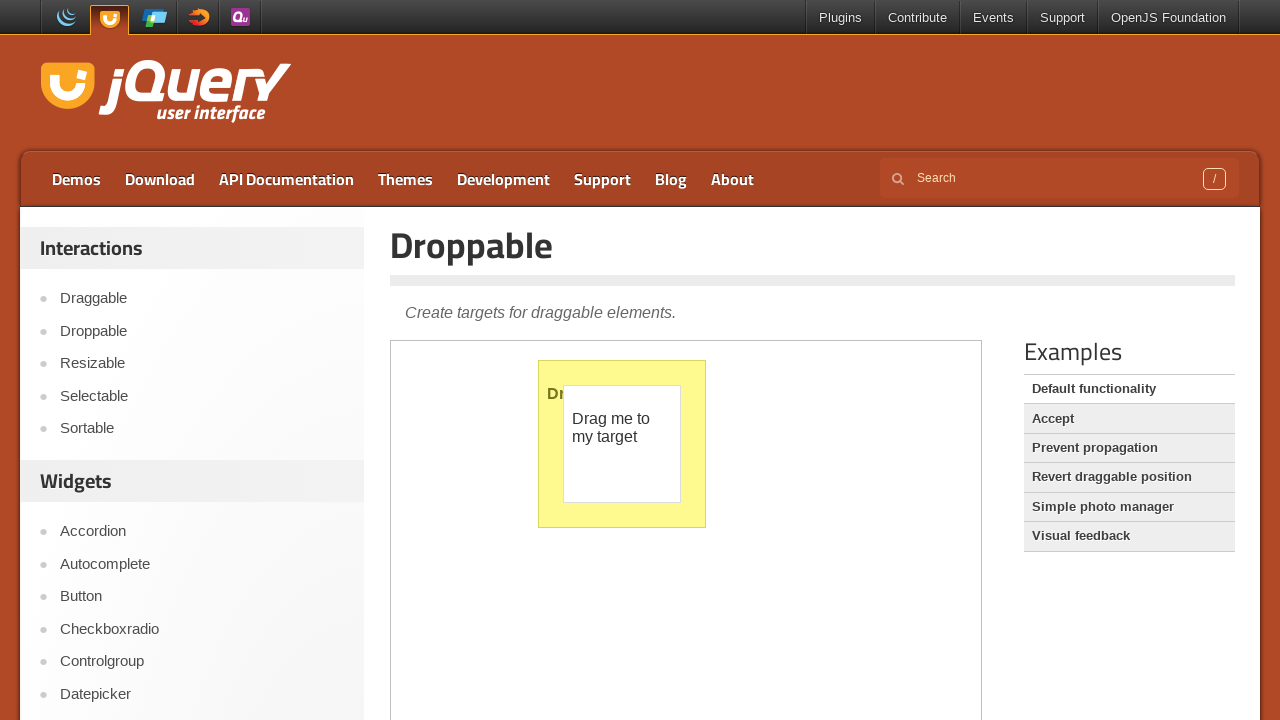